Tests an e-commerce site by adding specific items to cart, proceeding to checkout, and applying a promo code

Starting URL: https://rahulshettyacademy.com/seleniumPractise/

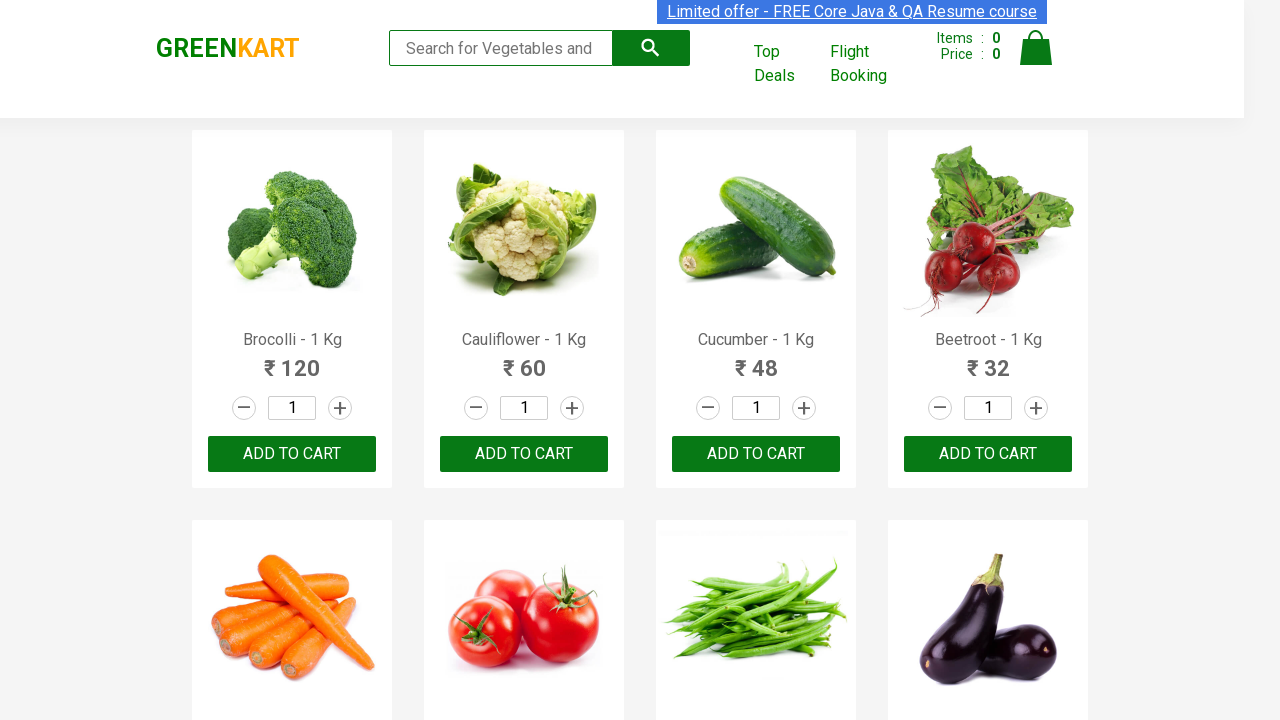

Waited for product names to load on e-commerce page
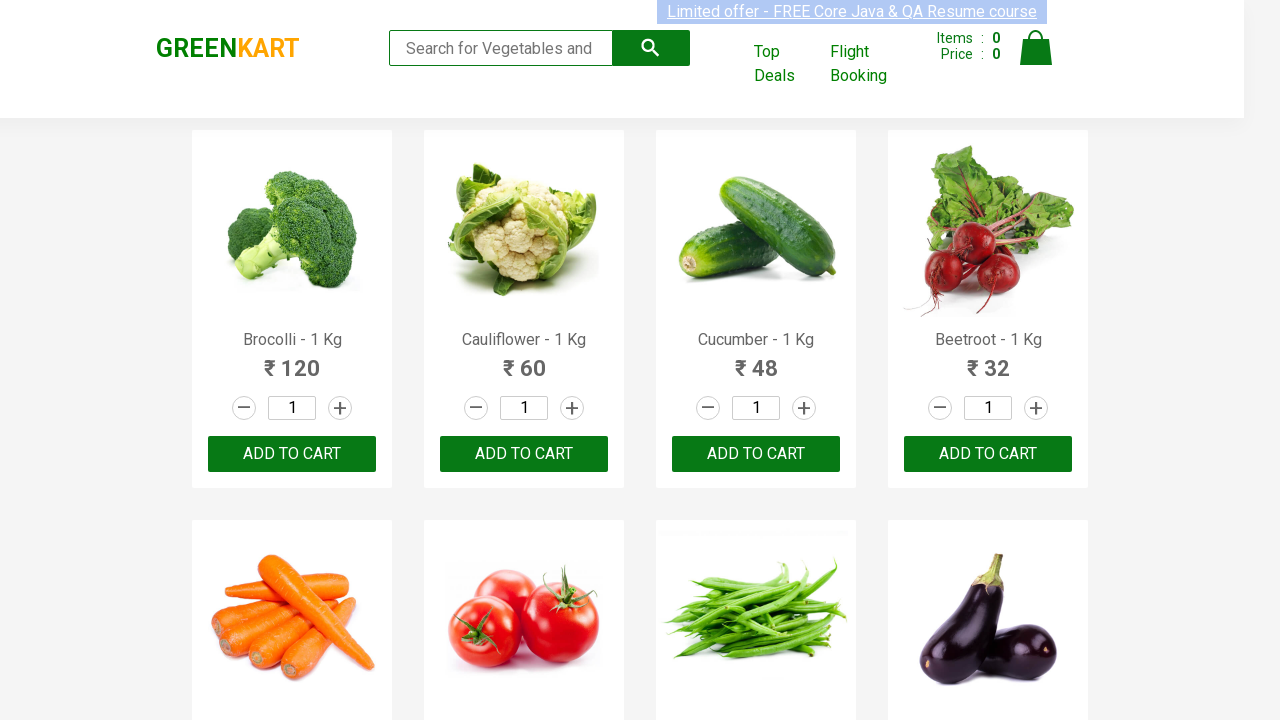

Retrieved all product name elements
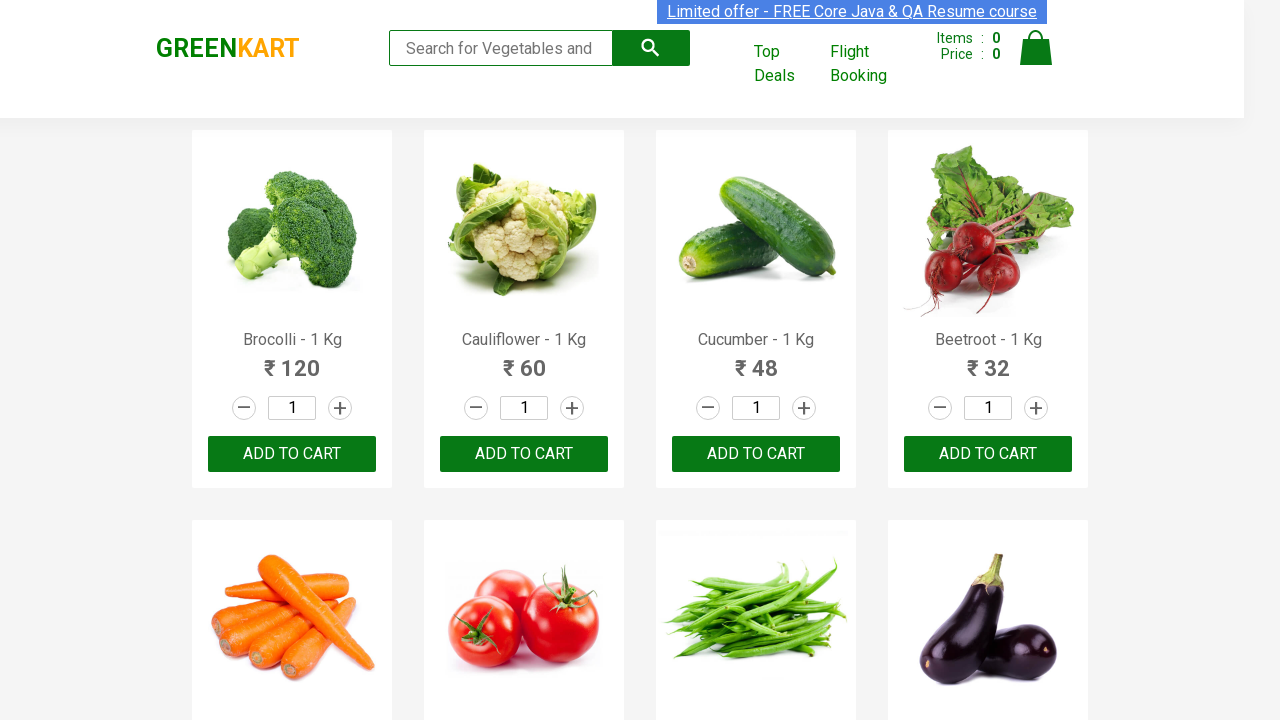

Retrieved all add to cart buttons
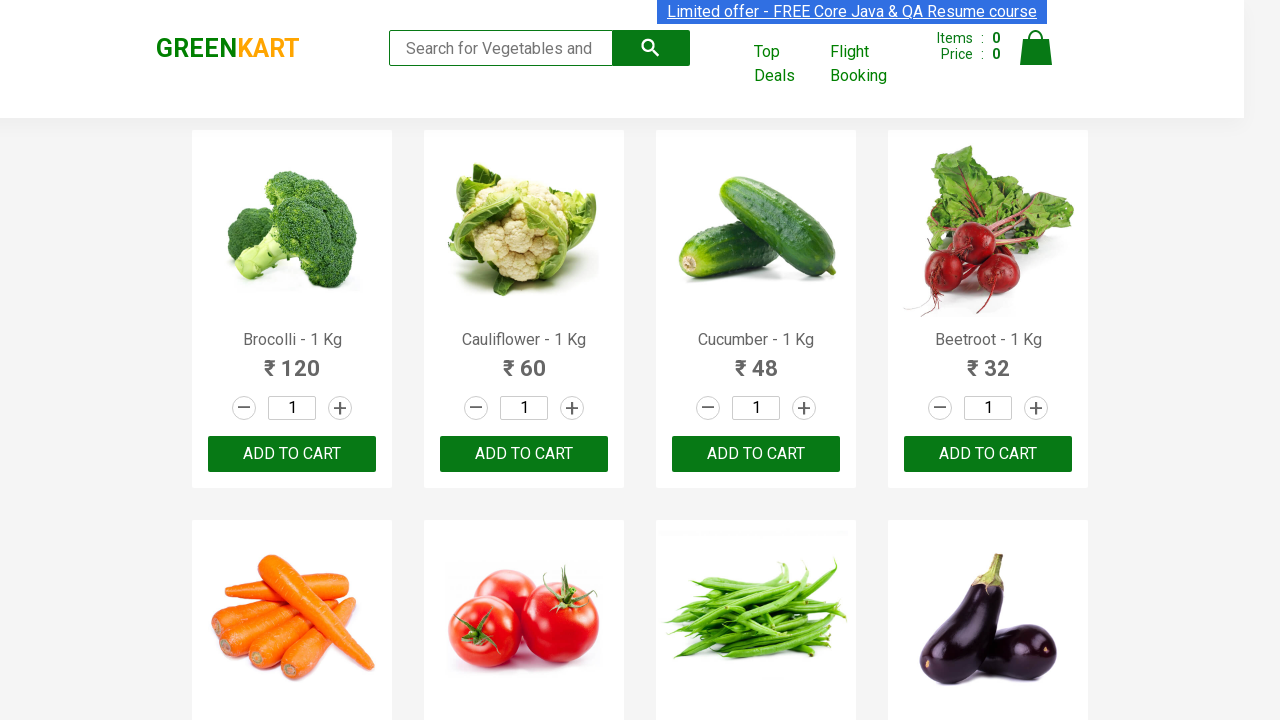

Clicked add to cart button for 'Cucumber' at (756, 454) on div.product-action button >> nth=2
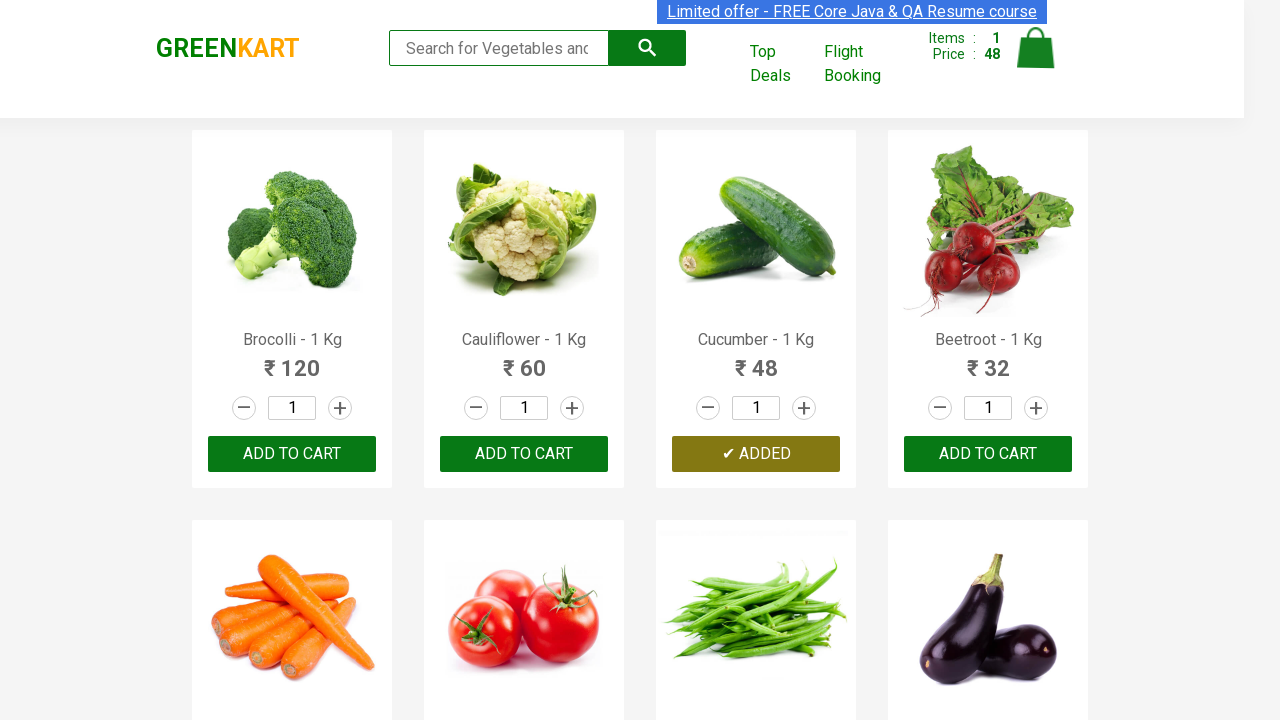

Clicked add to cart button for 'Beans' at (756, 360) on div.product-action button >> nth=6
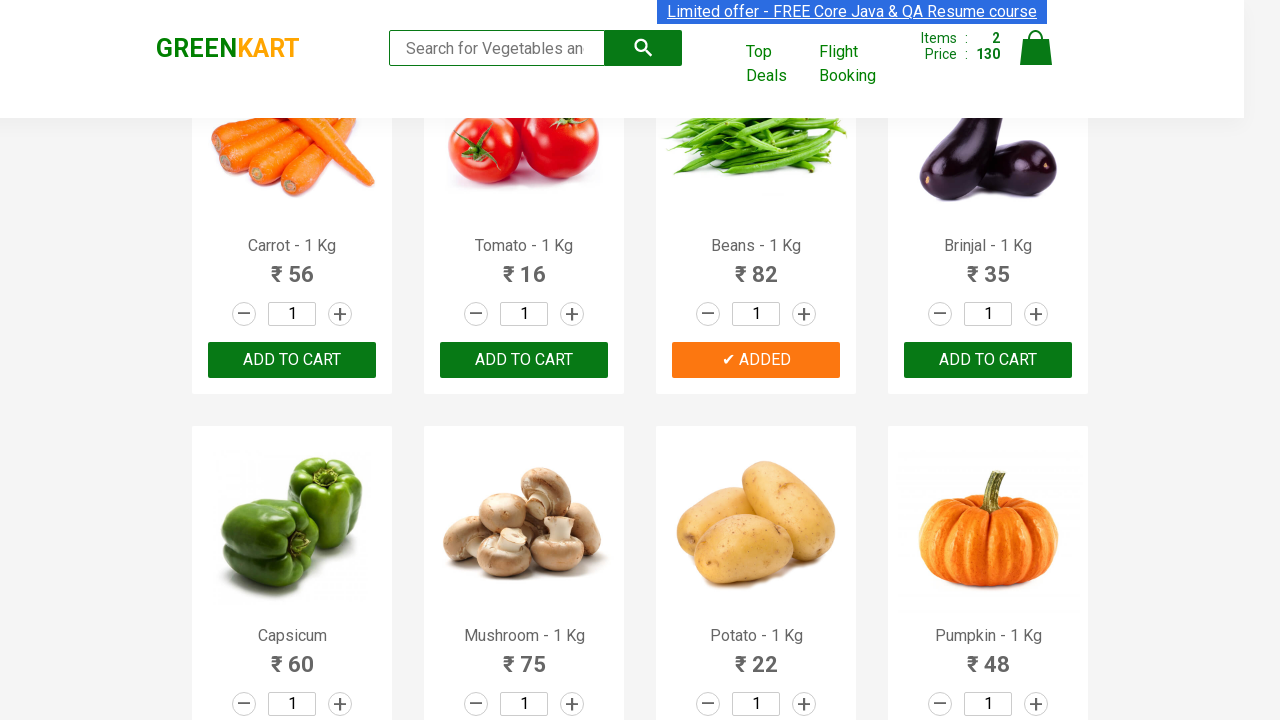

Clicked add to cart button for 'Pumpkin' at (988, 360) on div.product-action button >> nth=11
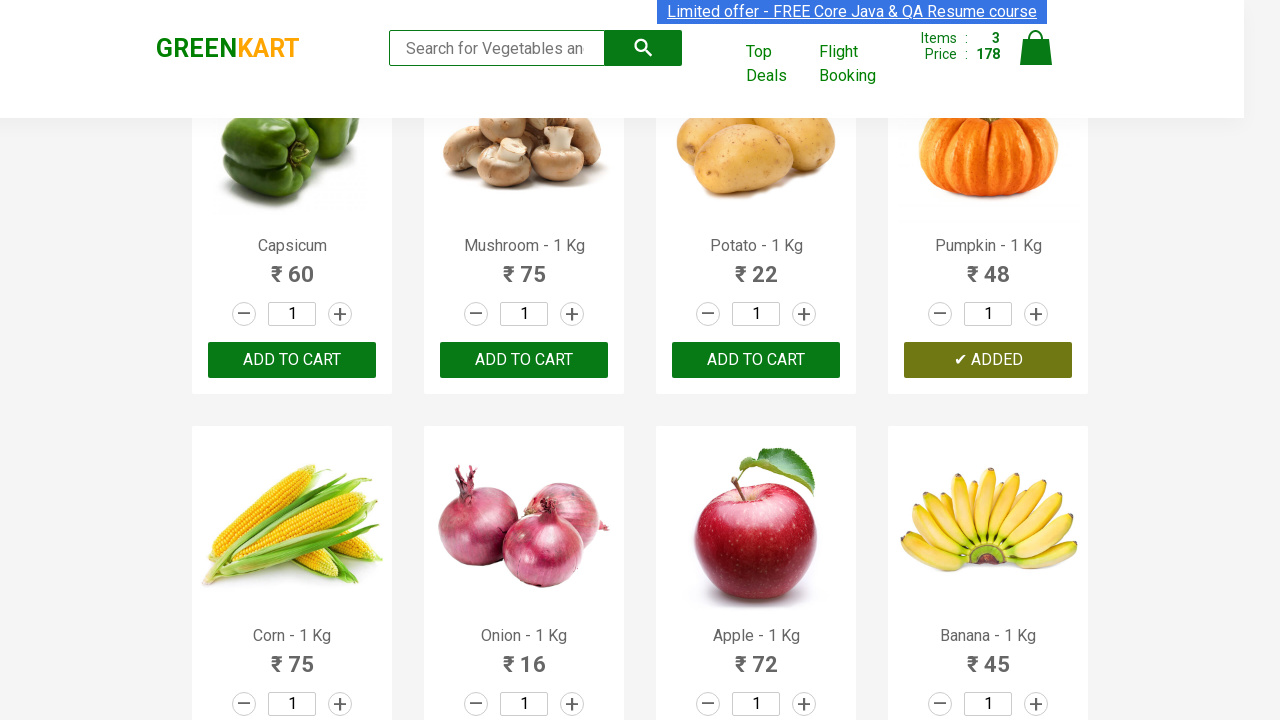

Clicked cart icon to view cart at (1036, 59) on .cart-icon
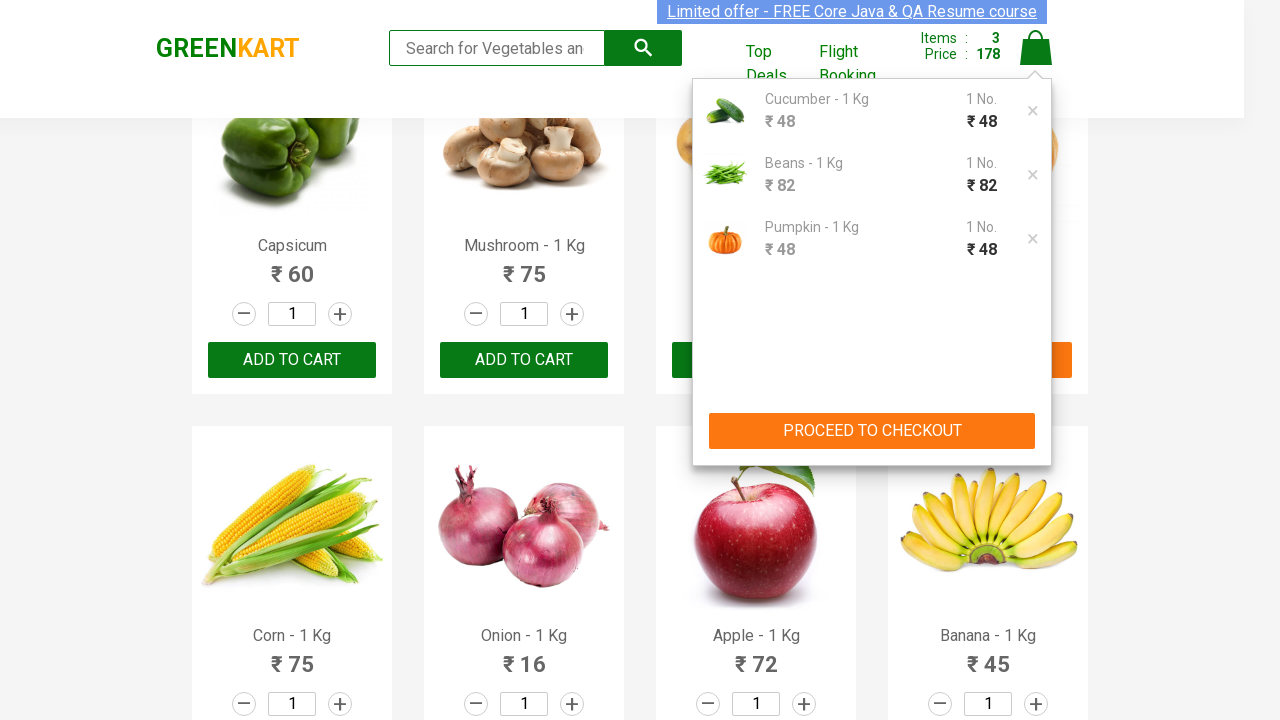

Clicked PROCEED TO CHECKOUT button at (872, 431) on button:has-text('PROCEED TO CHECKOUT')
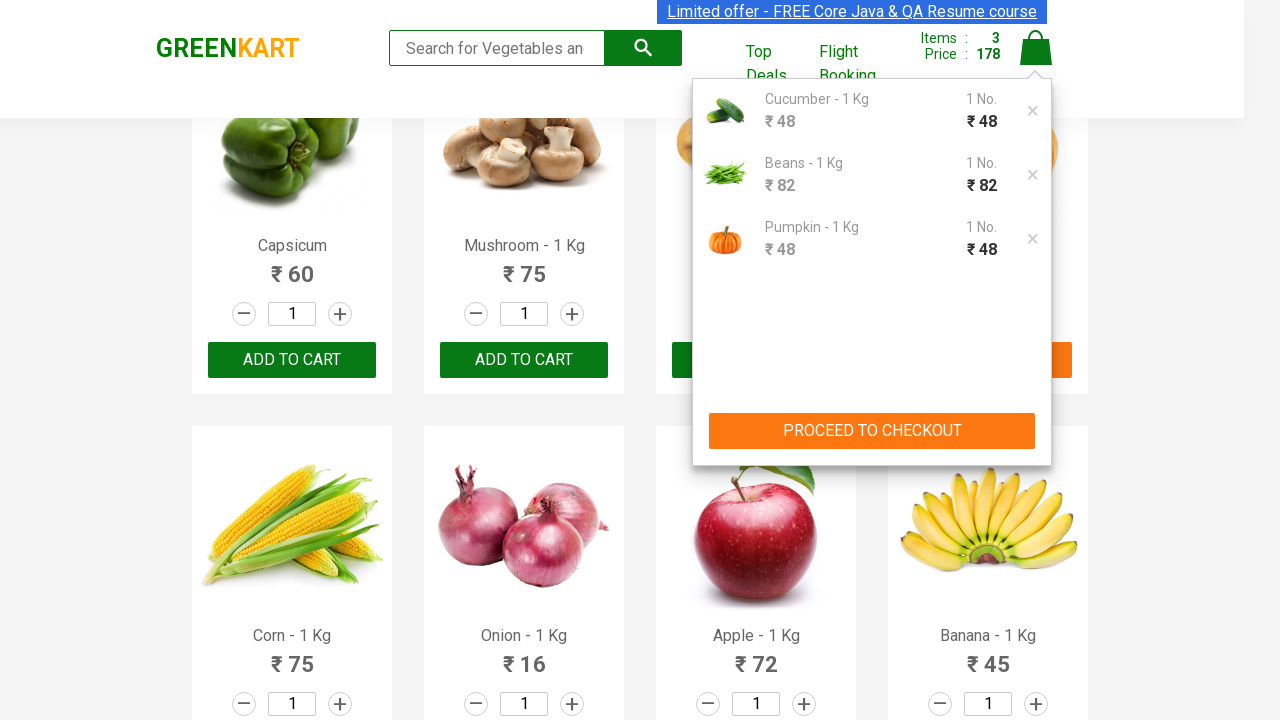

Promo code field became visible
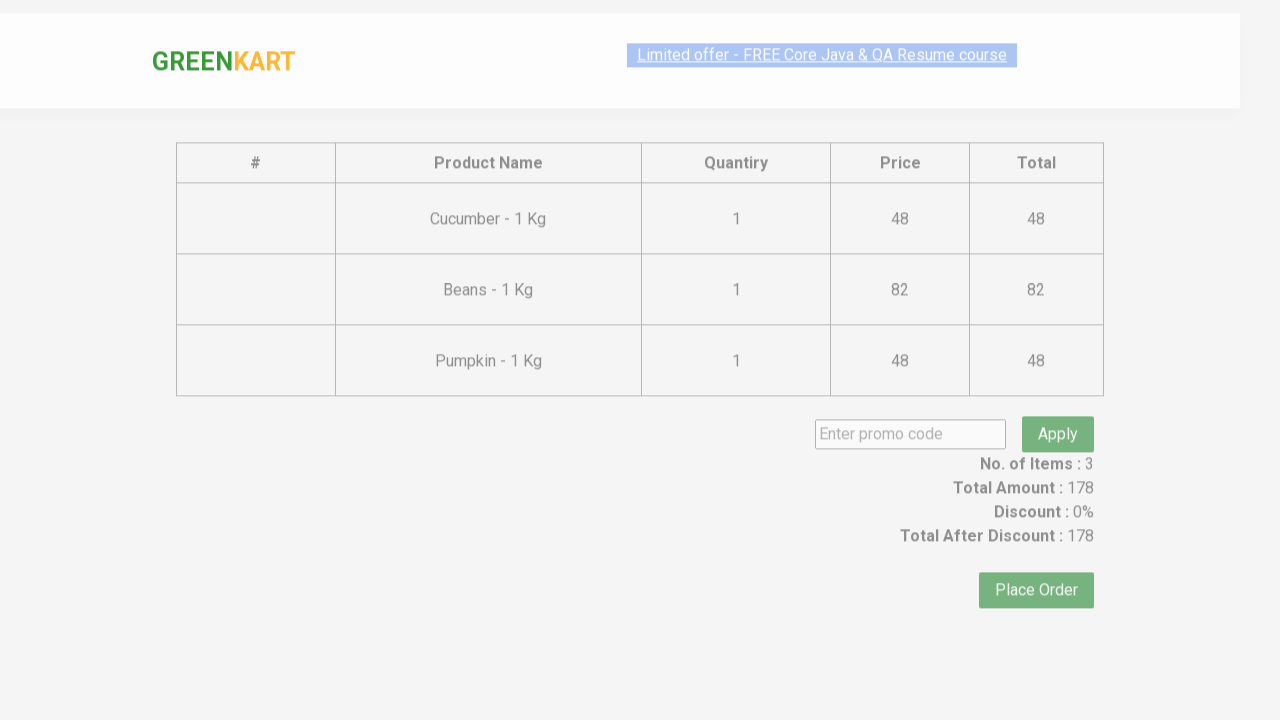

Entered promo code 'rahulshettyacademy' on .promoCode
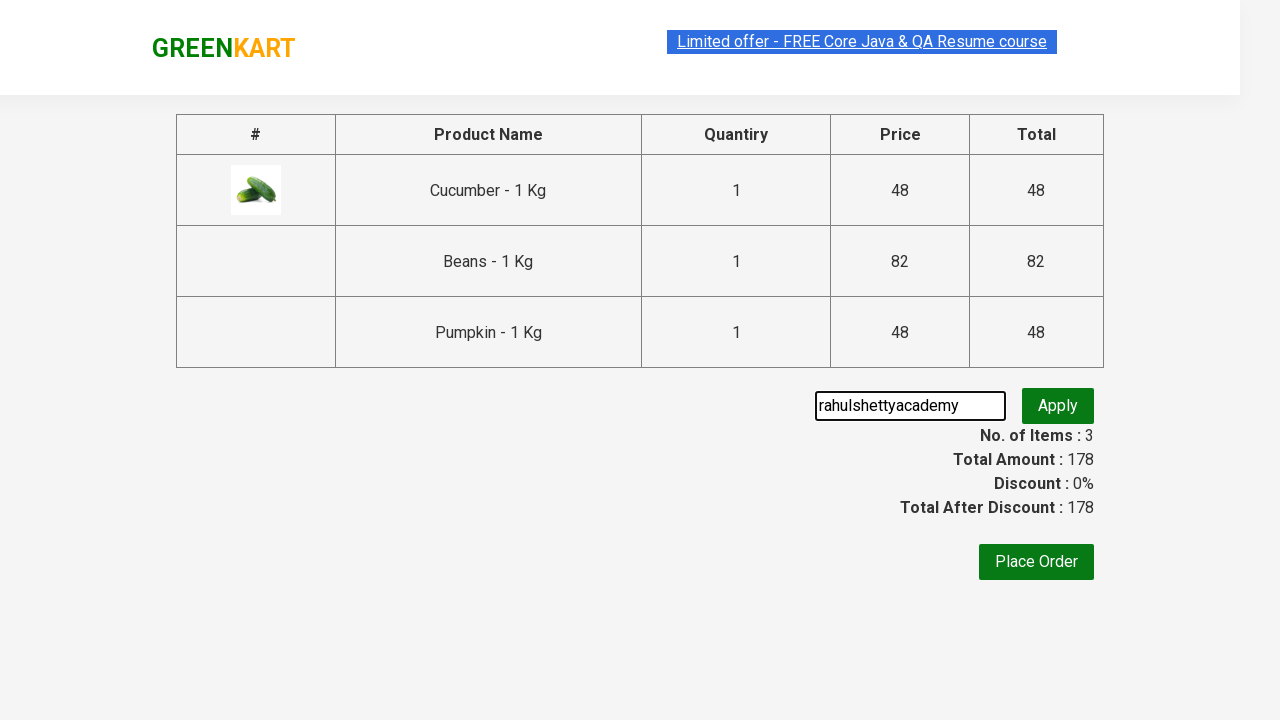

Clicked Apply button to apply promo code at (1058, 406) on .promoBtn
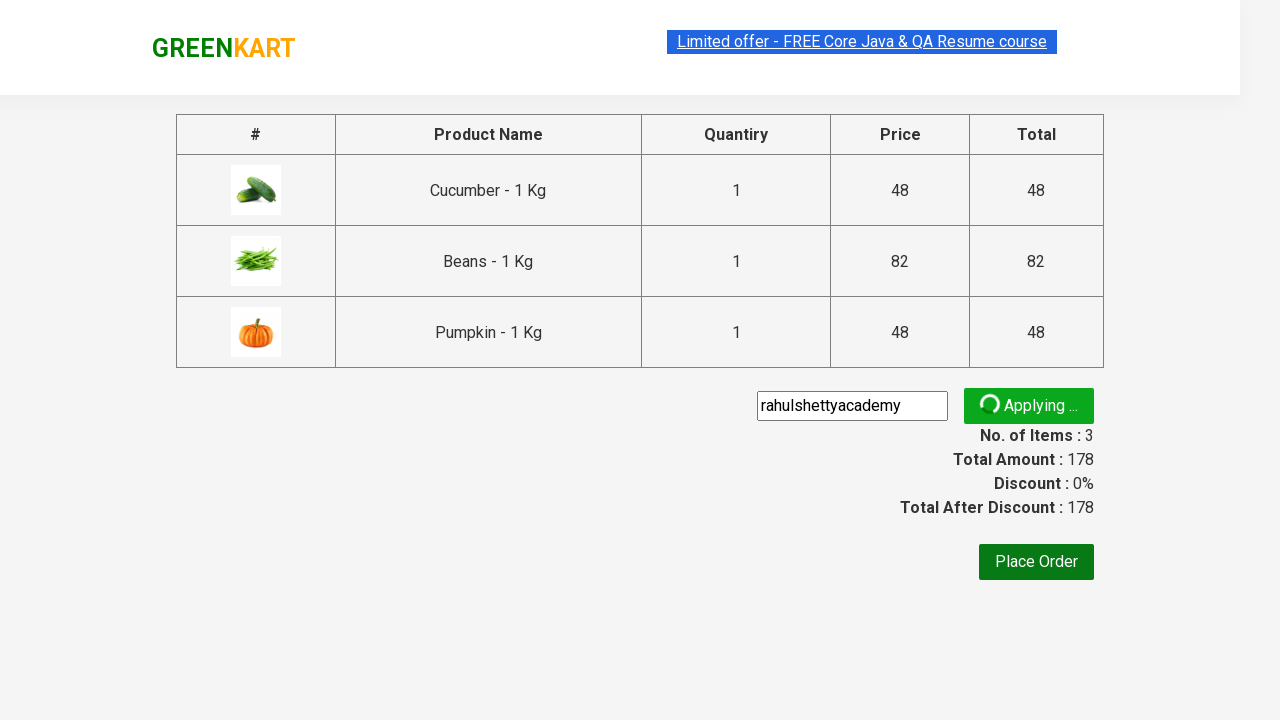

Promo code result message appeared
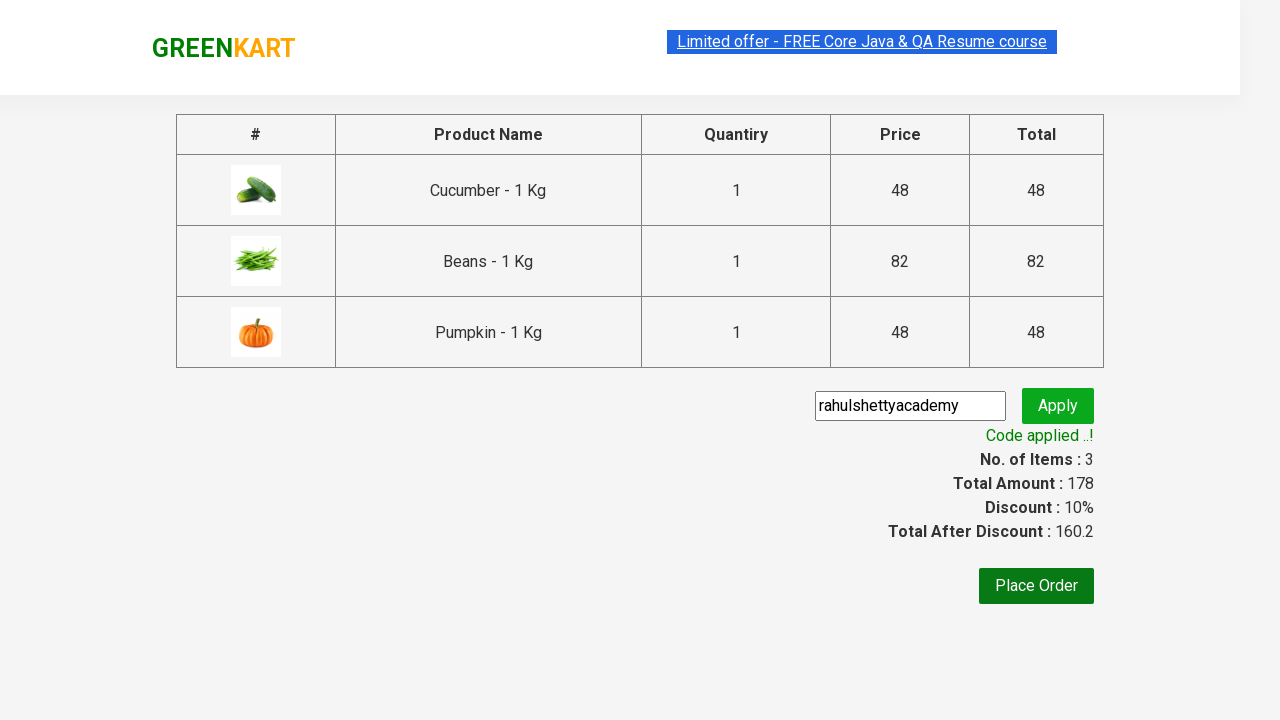

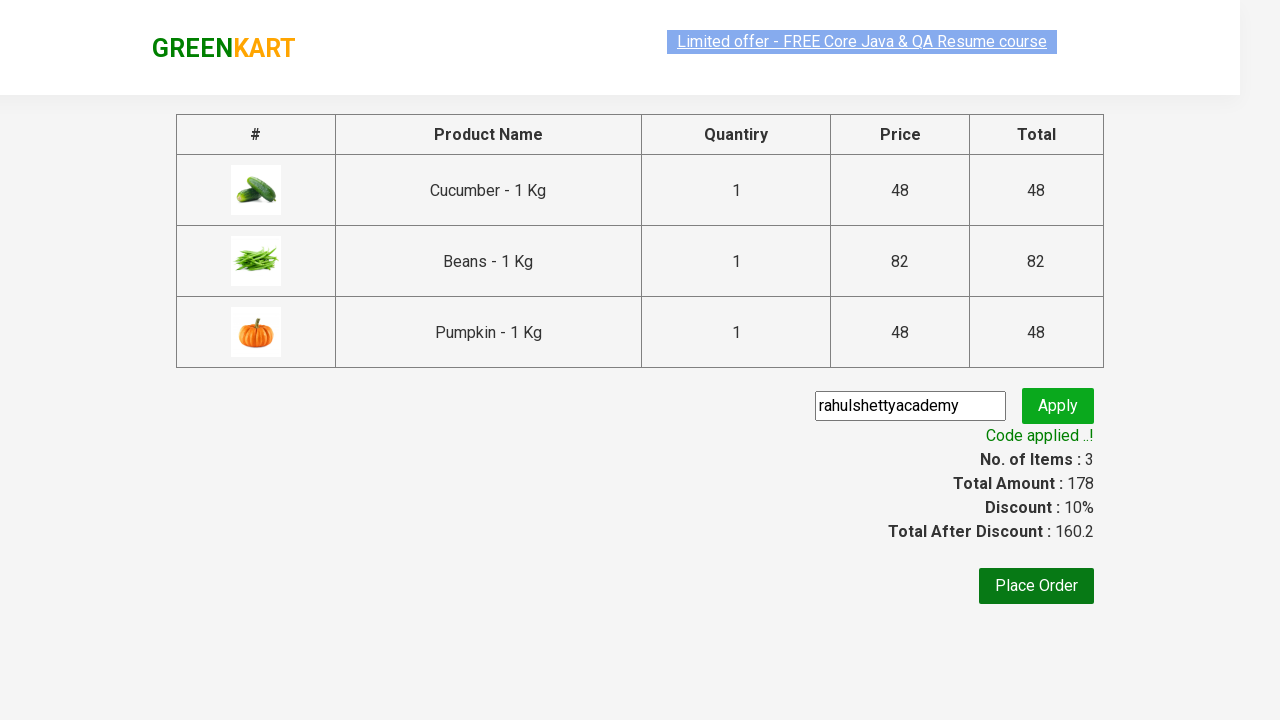